Tests that a todo item is removed when edited to an empty string.

Starting URL: https://demo.playwright.dev/todomvc

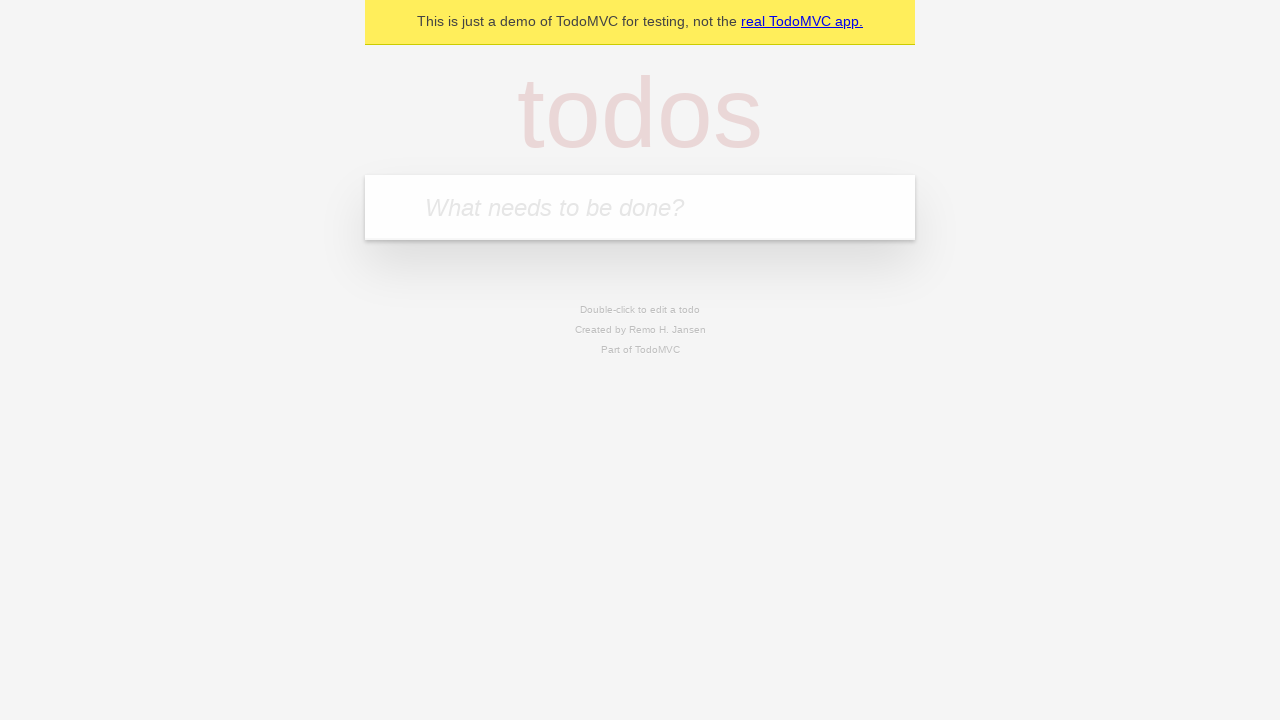

Filled todo input with 'buy some cheese' on internal:attr=[placeholder="What needs to be done?"i]
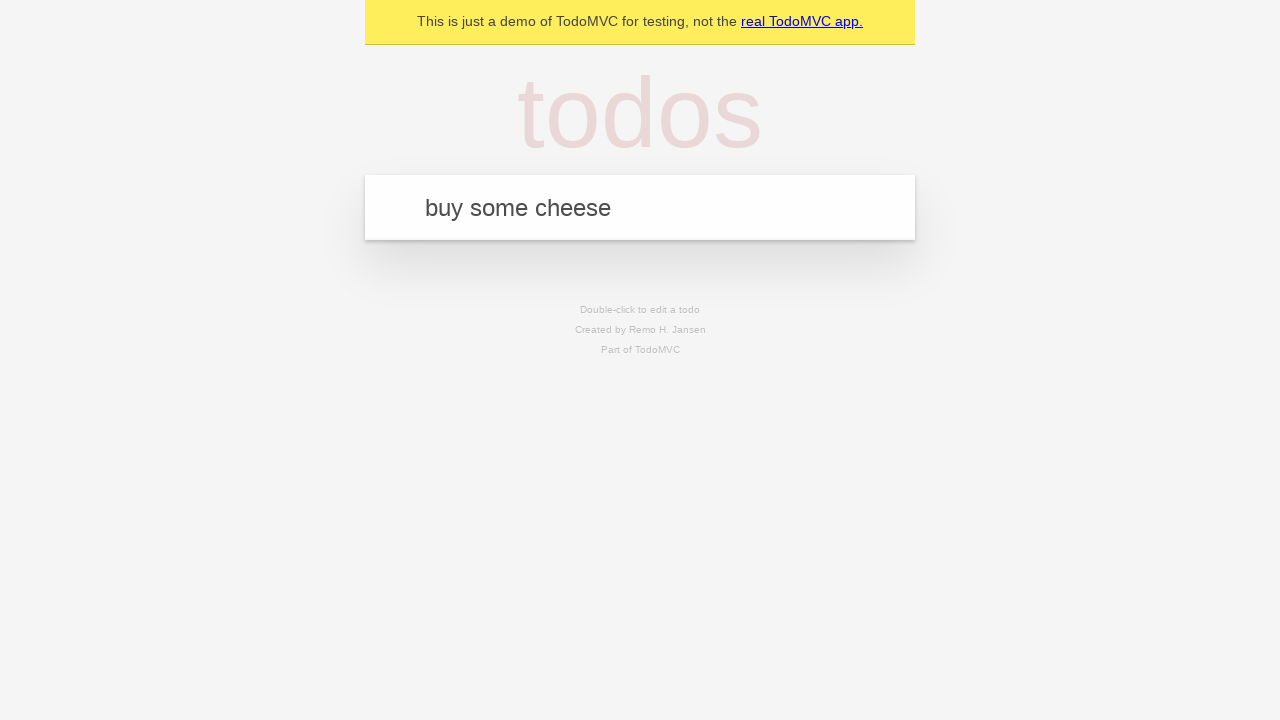

Pressed Enter to add first todo item on internal:attr=[placeholder="What needs to be done?"i]
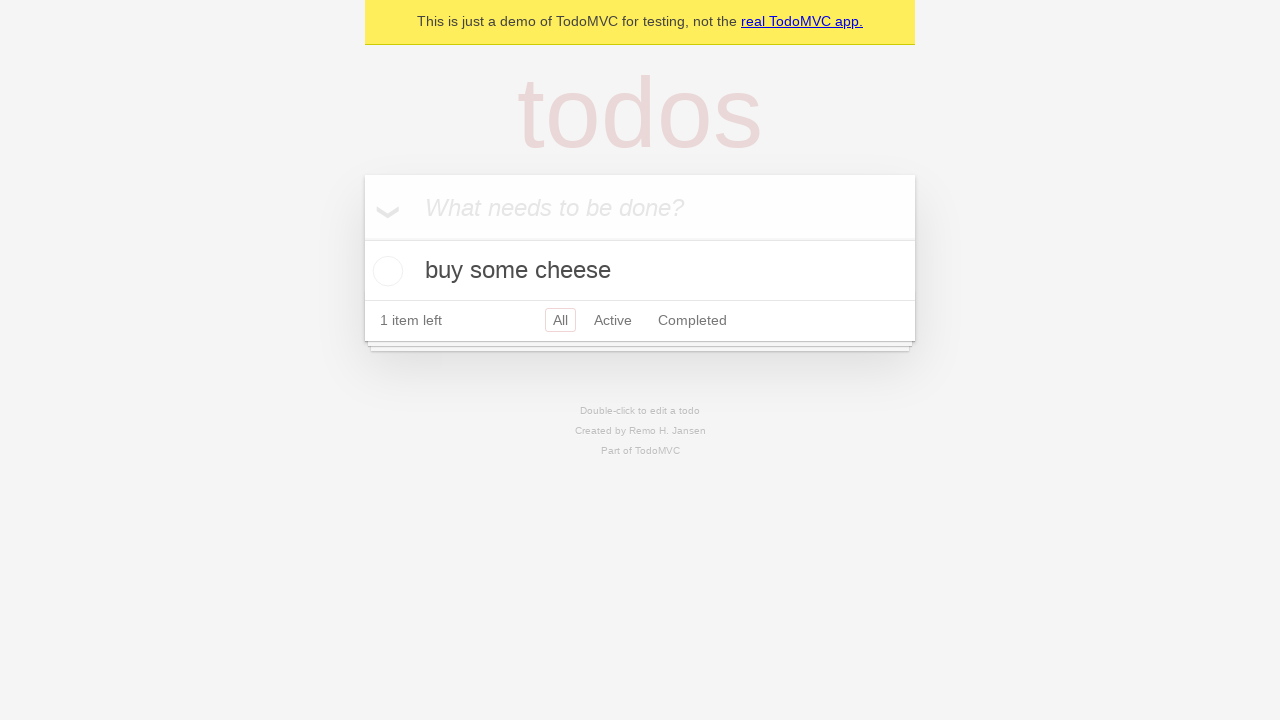

Filled todo input with 'feed the cat' on internal:attr=[placeholder="What needs to be done?"i]
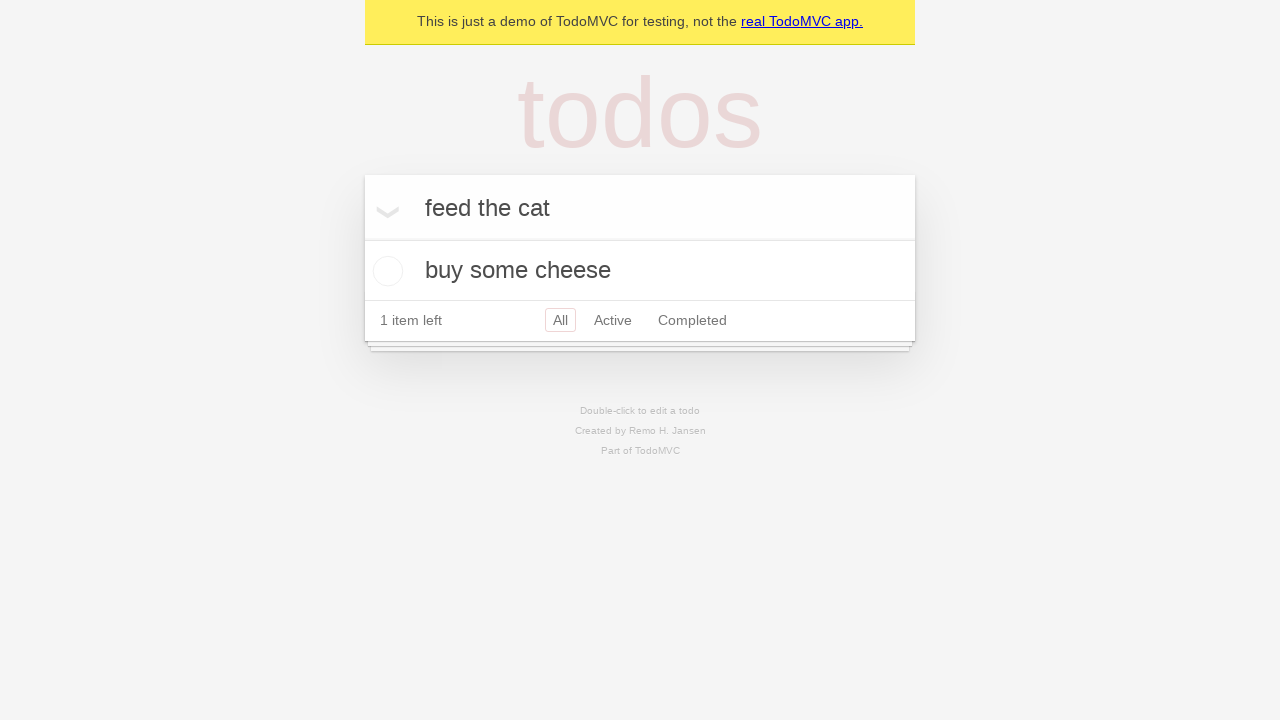

Pressed Enter to add second todo item on internal:attr=[placeholder="What needs to be done?"i]
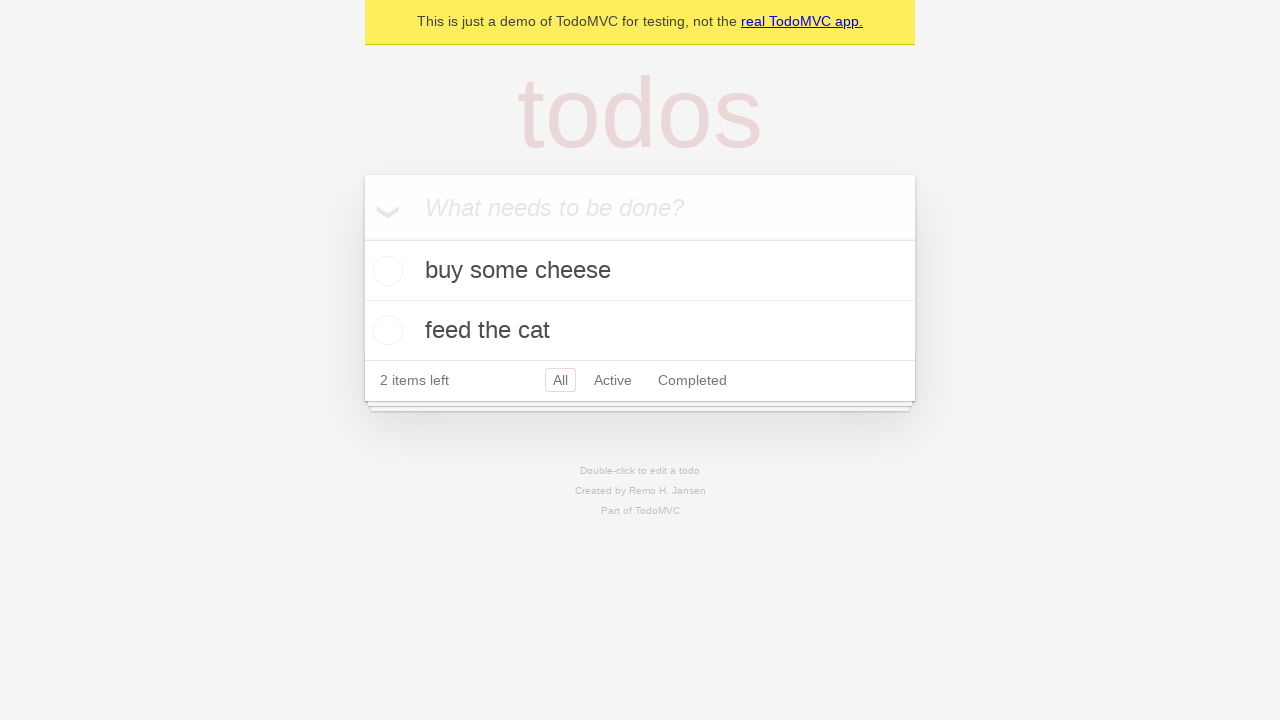

Filled todo input with 'book a doctors appointment' on internal:attr=[placeholder="What needs to be done?"i]
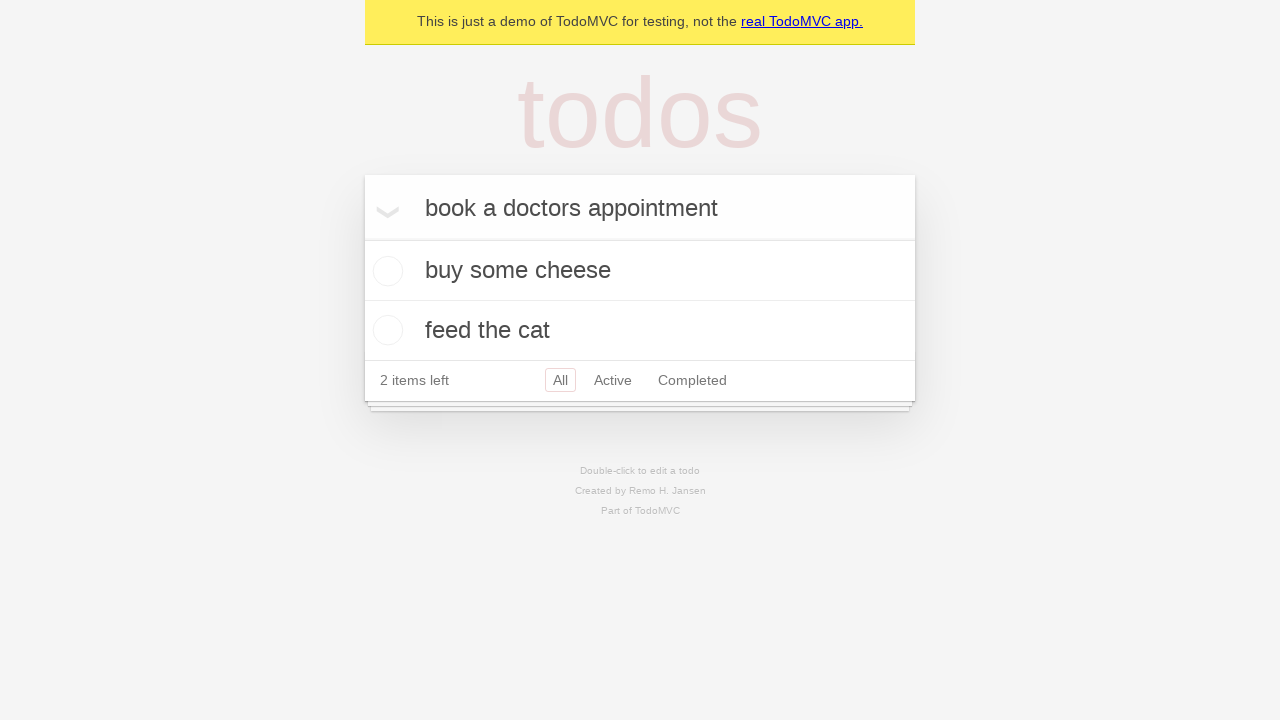

Pressed Enter to add third todo item on internal:attr=[placeholder="What needs to be done?"i]
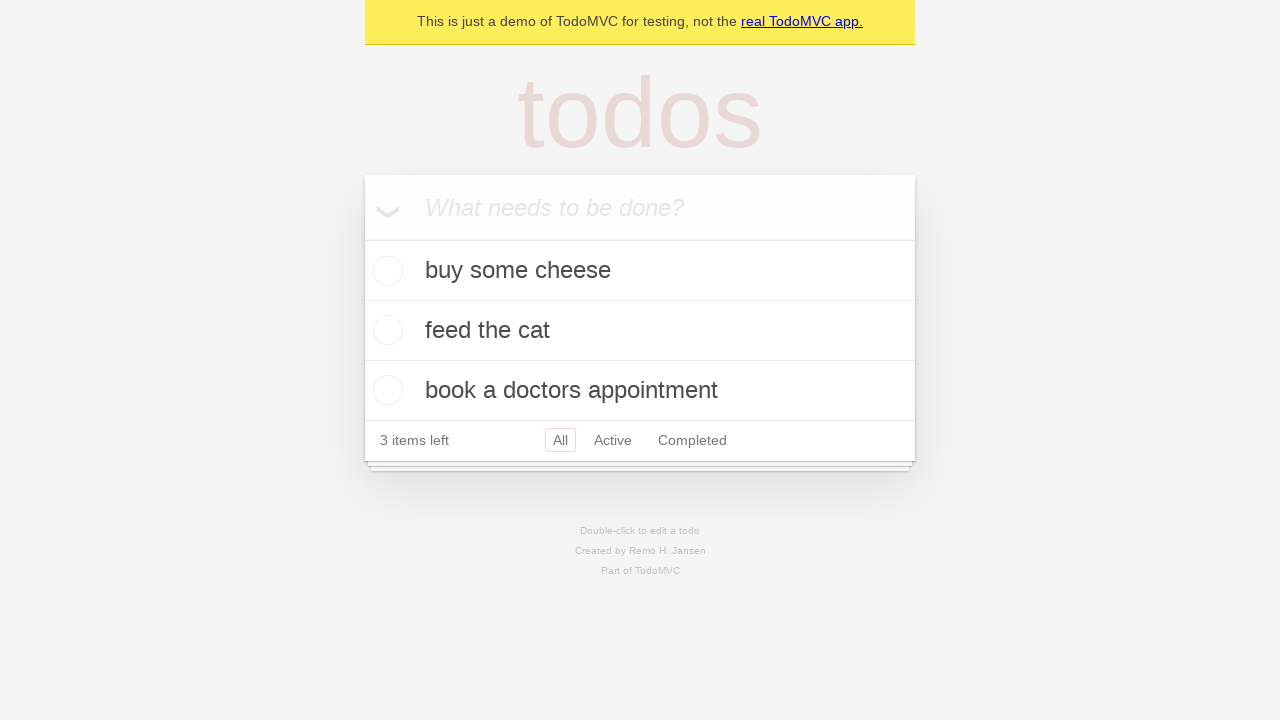

Waited for all three todo items to load
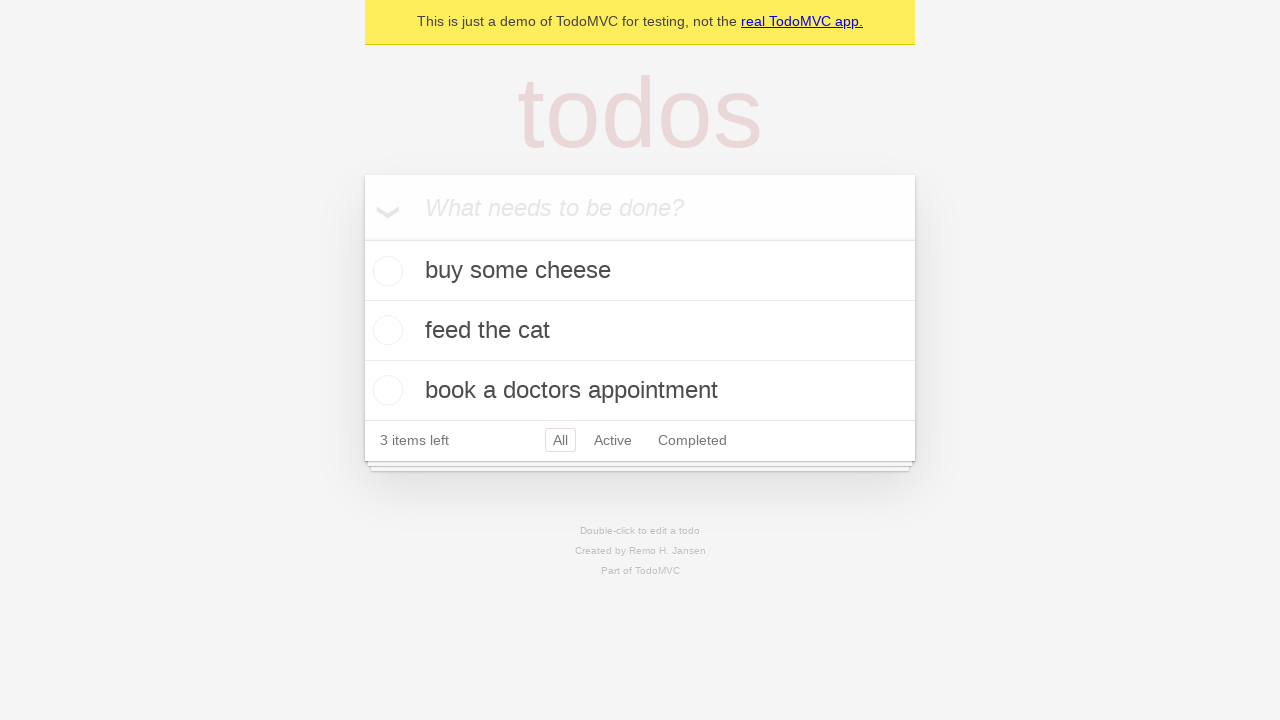

Double-clicked second todo item to enter edit mode at (640, 331) on [data-testid='todo-item'] >> nth=1
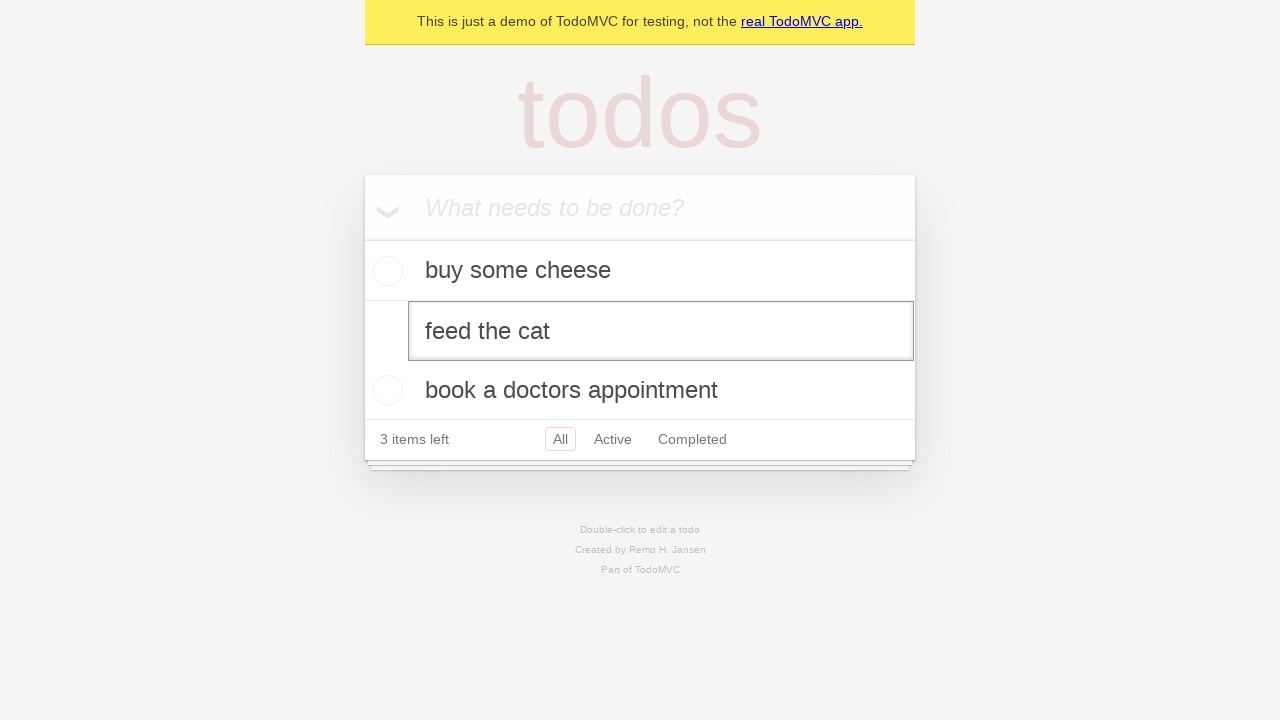

Cleared the text in the edit field on [data-testid='todo-item'] >> nth=1 >> internal:role=textbox[name="Edit"i]
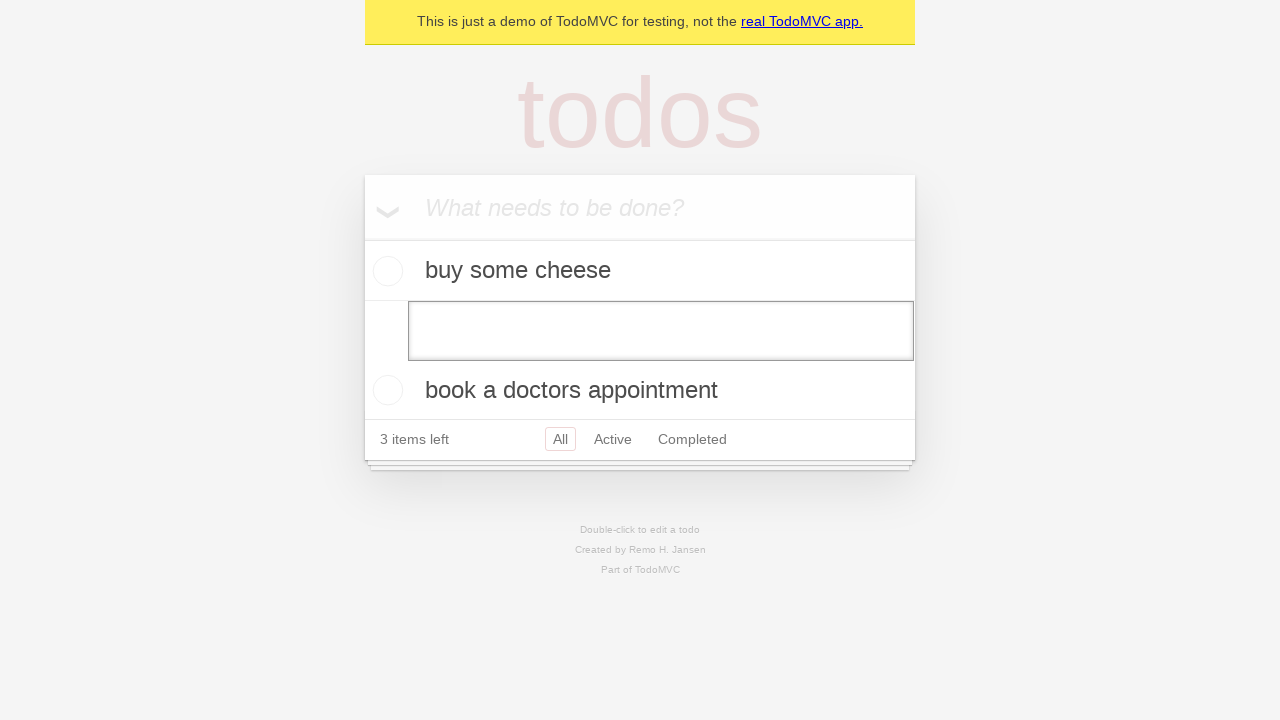

Pressed Enter to confirm deletion of empty todo item on [data-testid='todo-item'] >> nth=1 >> internal:role=textbox[name="Edit"i]
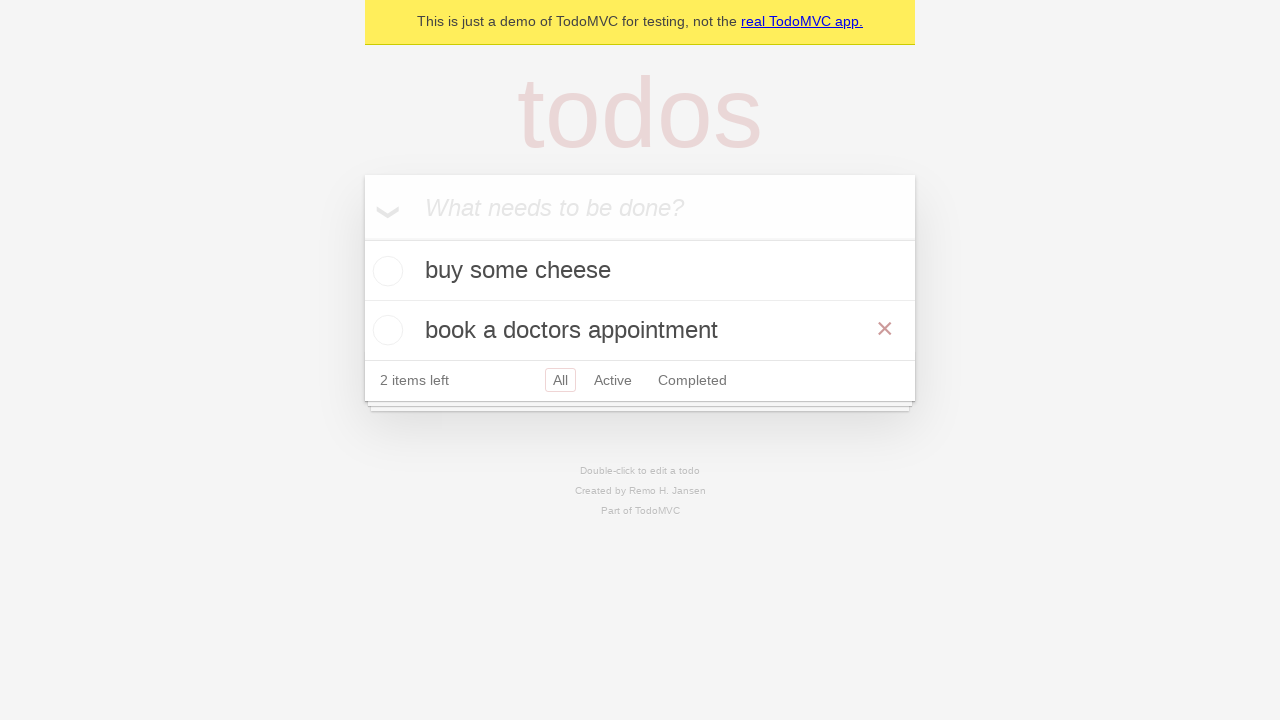

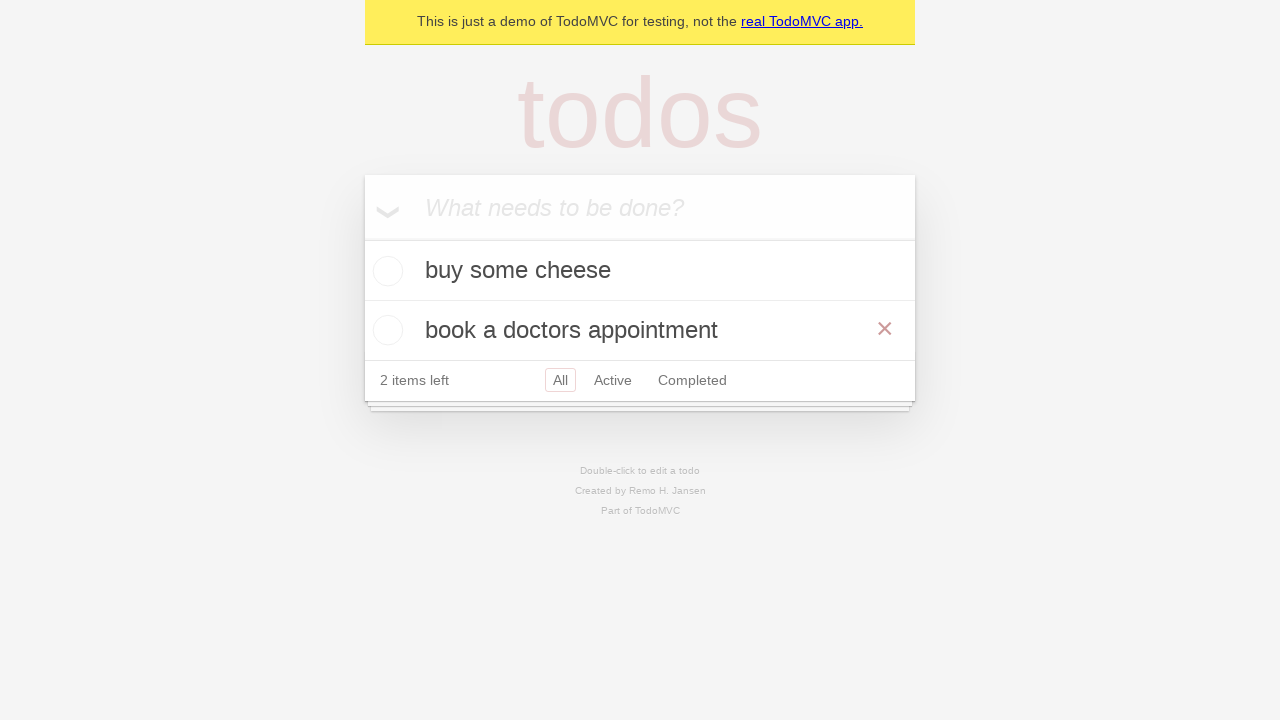